Tests selecting all checkboxes on the page and verifying they become checked

Starting URL: https://seleniumbase.io/demo_page

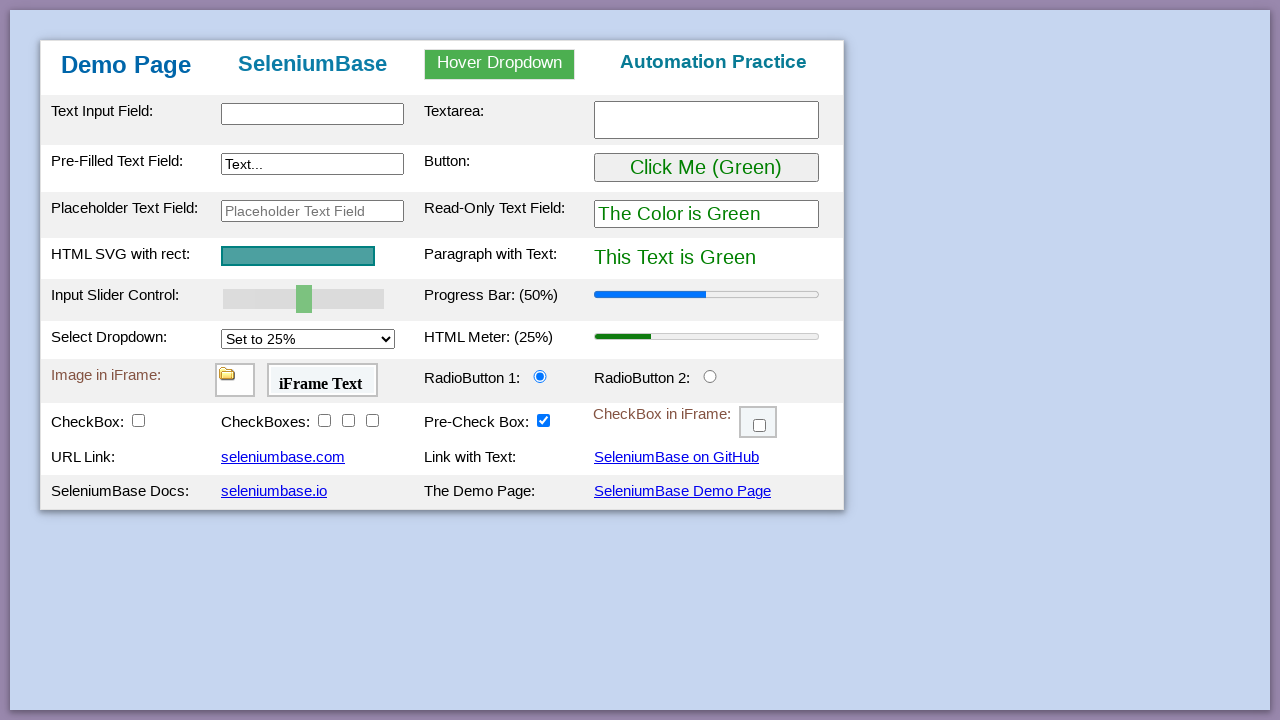

Located all checkboxes on the page
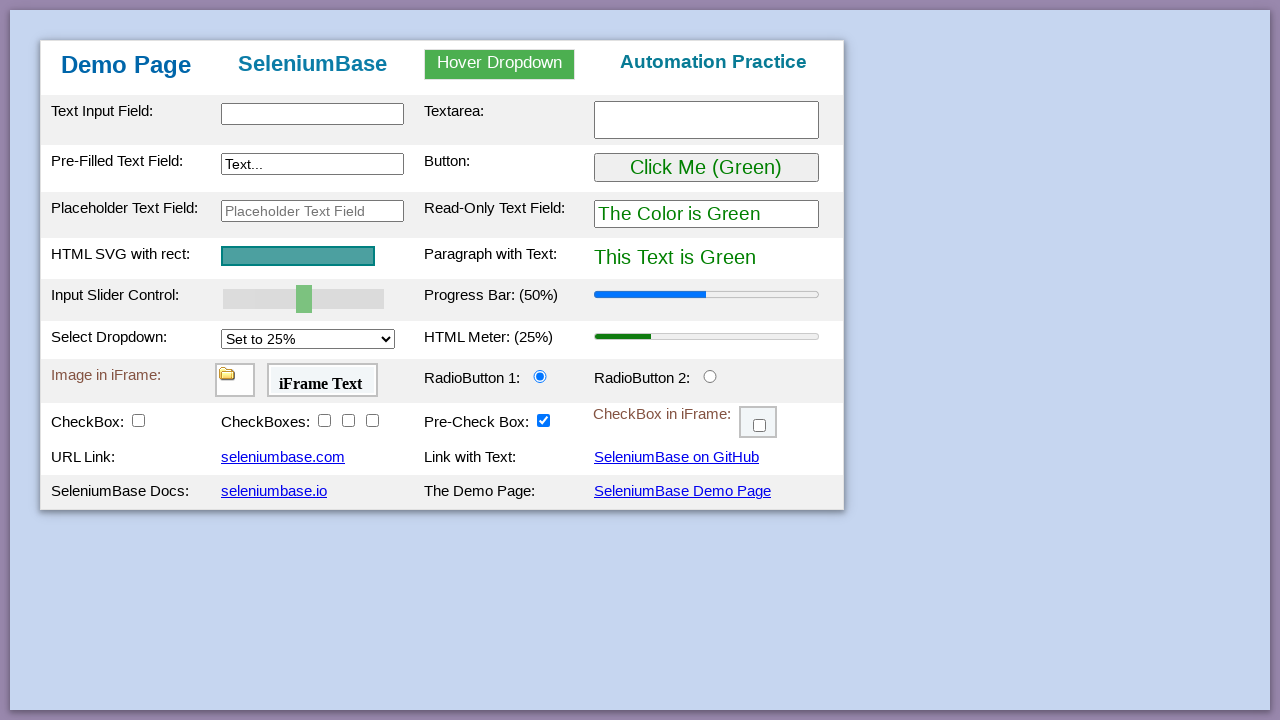

Found 5 checkboxes total
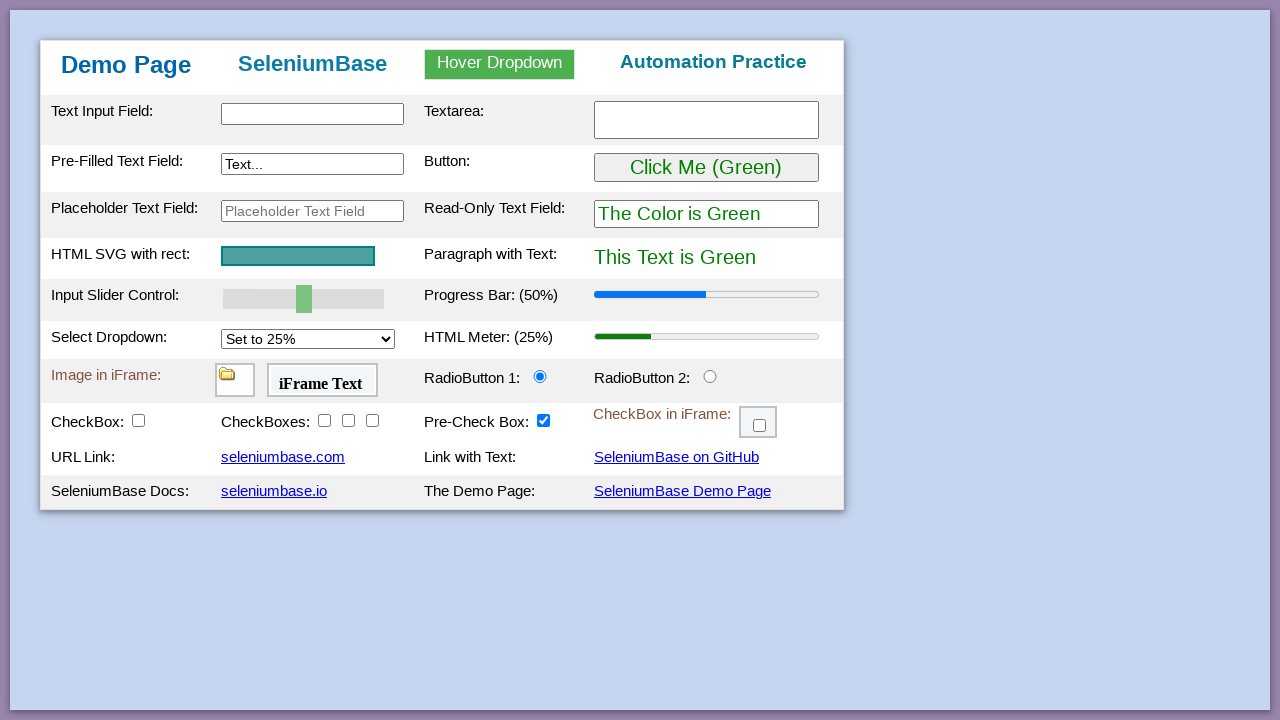

Selected checkbox #1
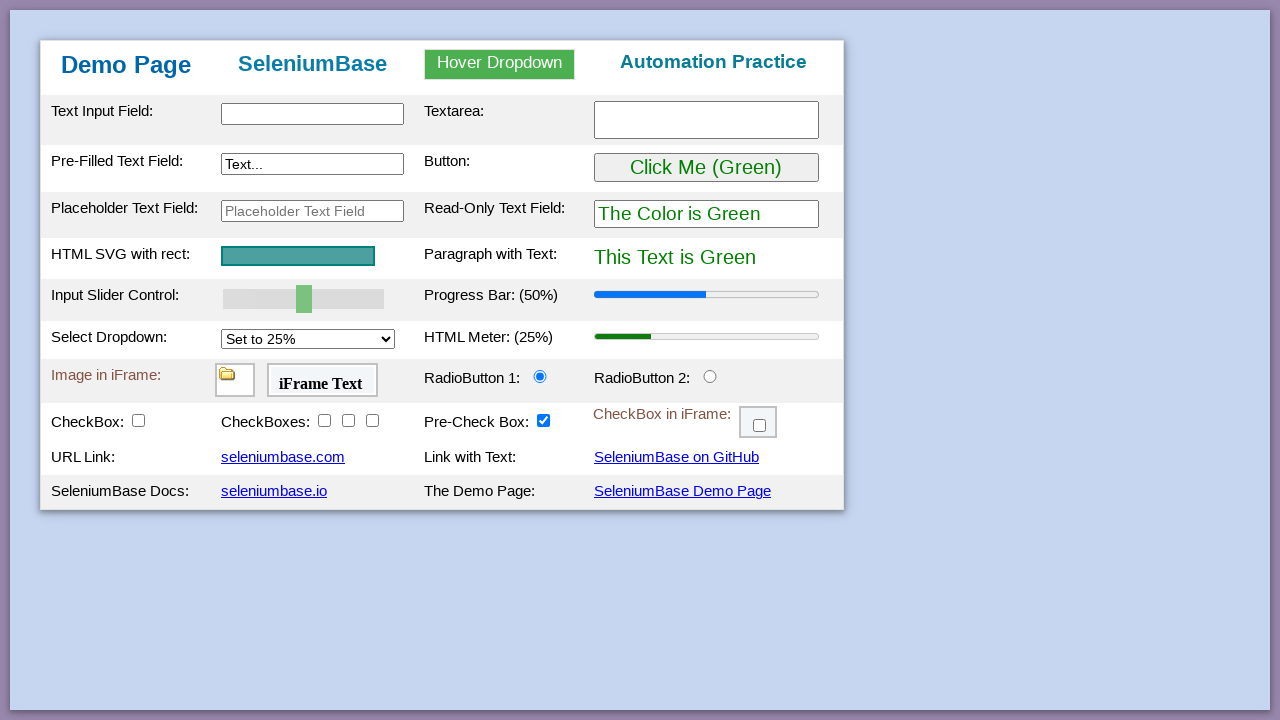

Clicked checkbox #1 to select it at (138, 420) on input[type='checkbox'] >> nth=0
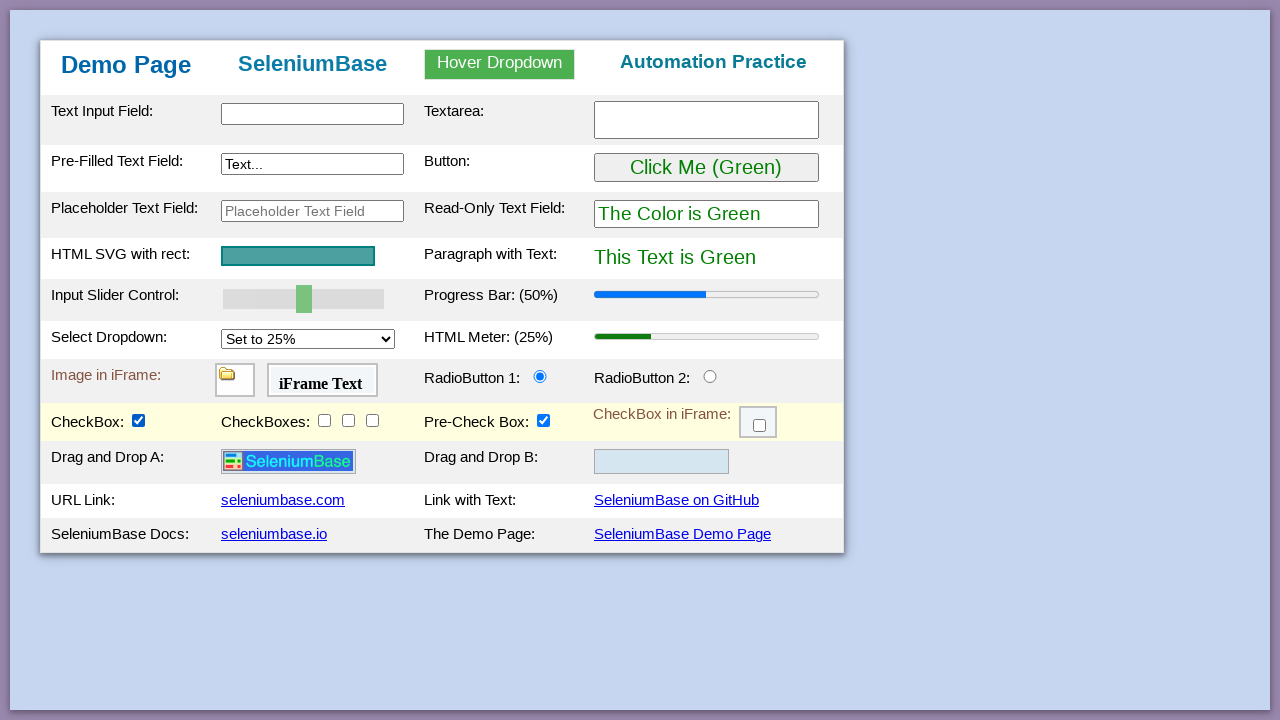

Verified checkbox #1 is checked
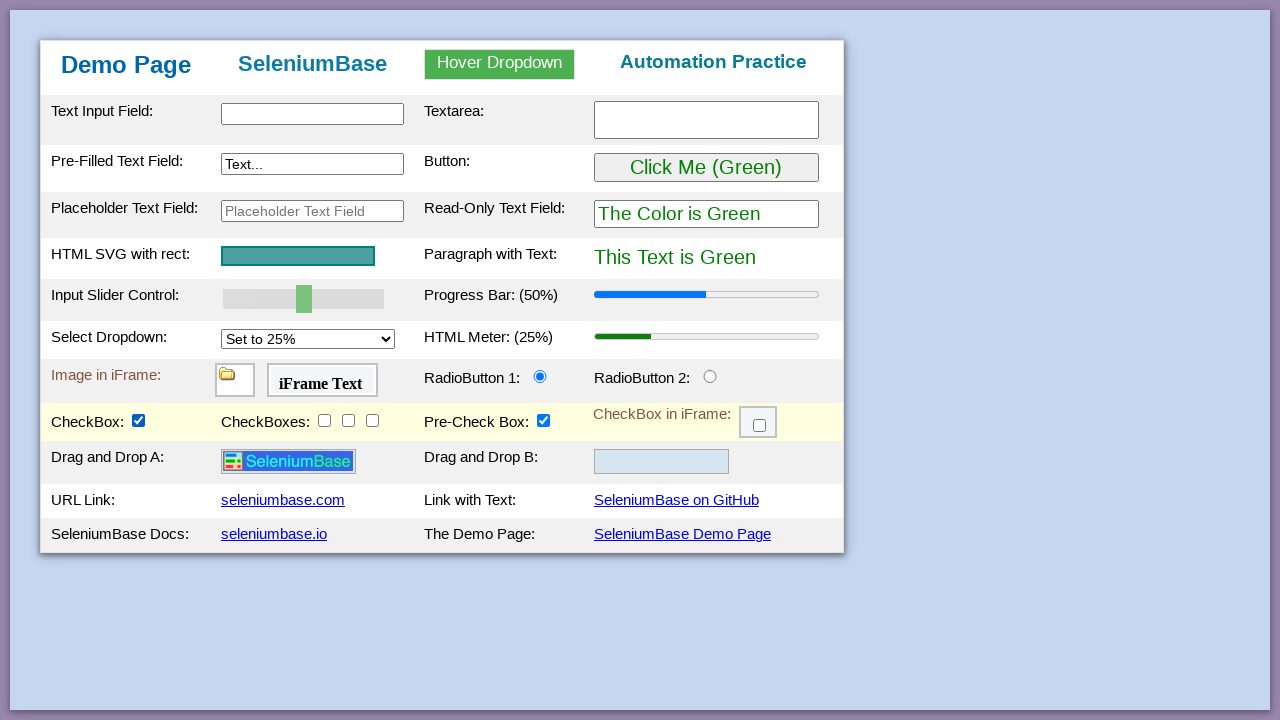

Selected checkbox #2
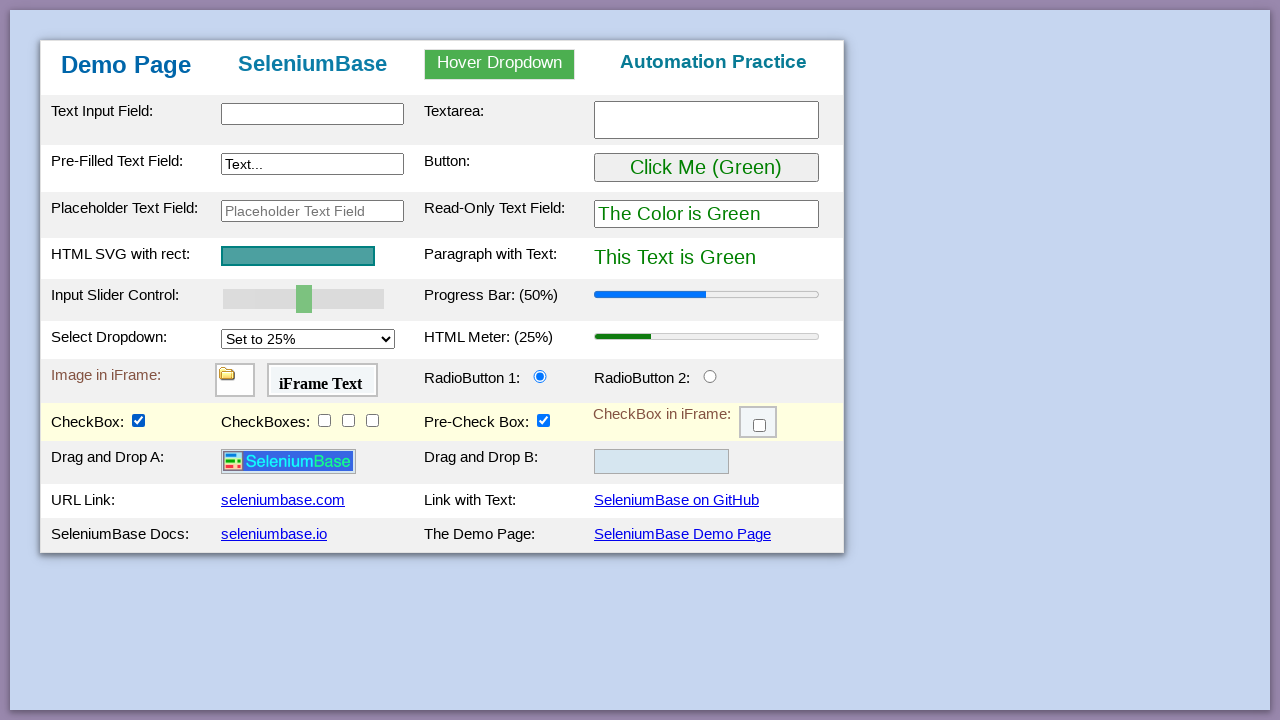

Clicked checkbox #2 to select it at (324, 420) on input[type='checkbox'] >> nth=1
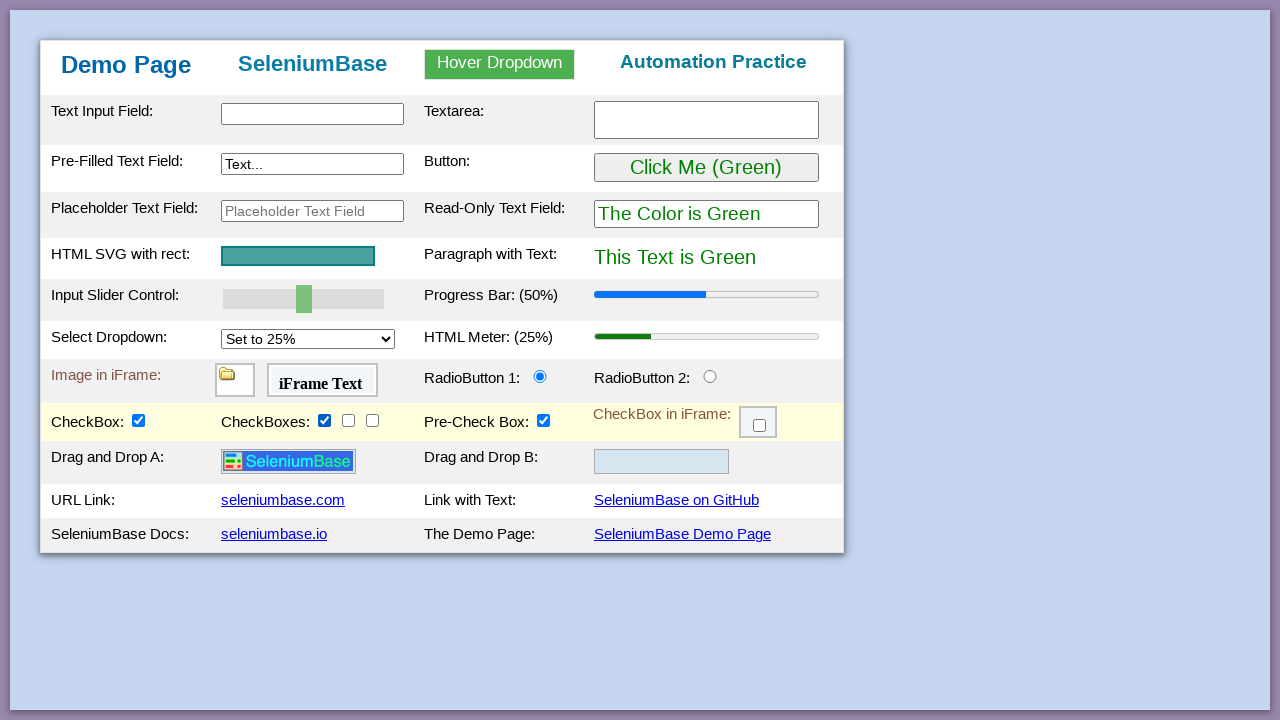

Verified checkbox #2 is checked
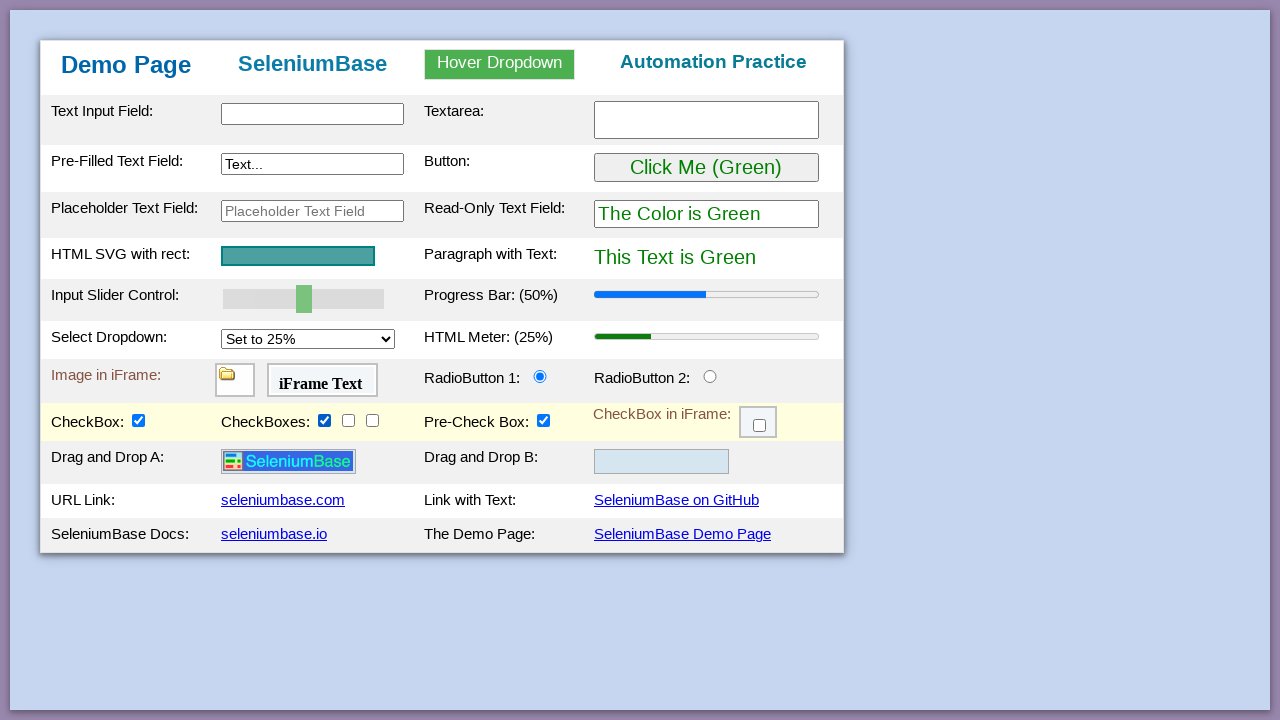

Selected checkbox #3
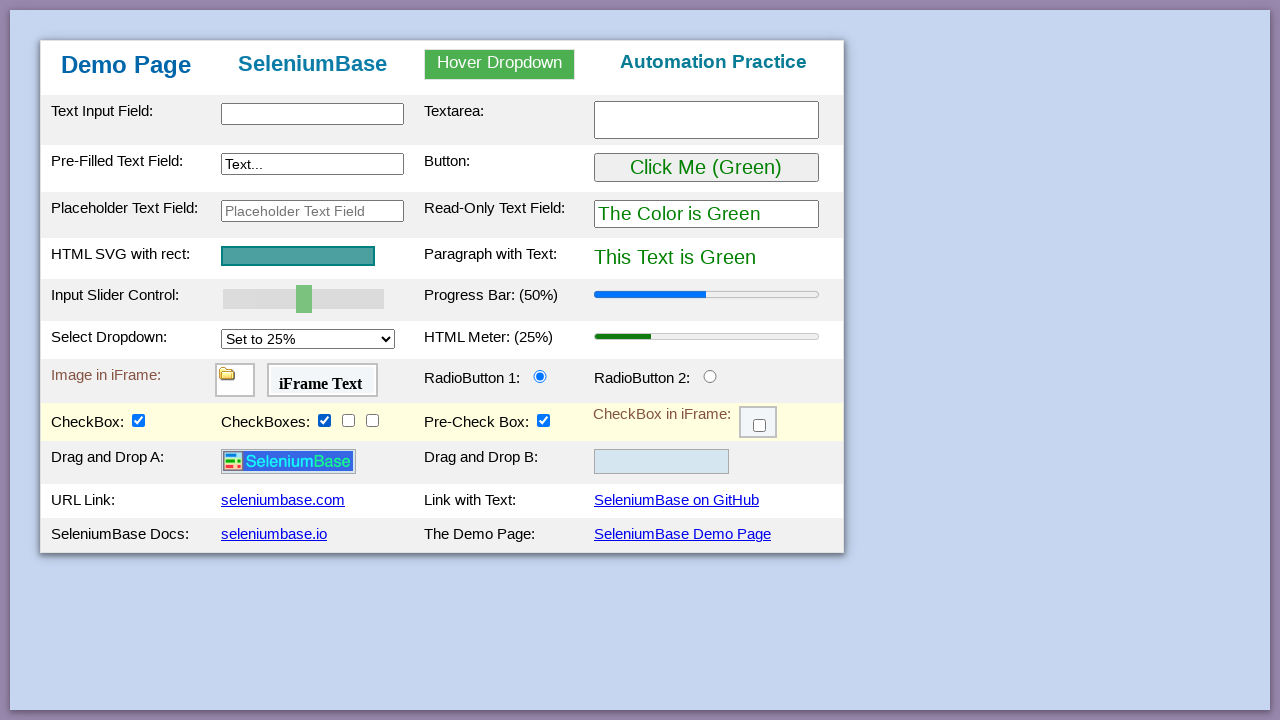

Clicked checkbox #3 to select it at (348, 420) on input[type='checkbox'] >> nth=2
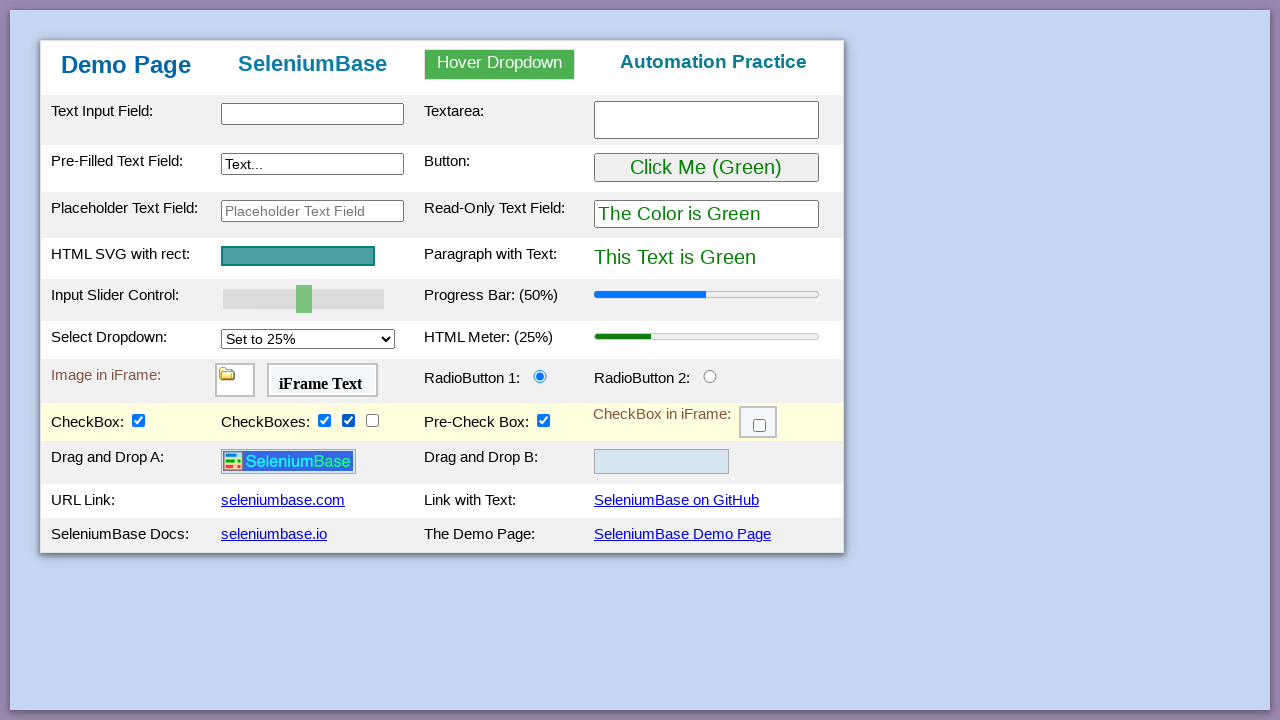

Verified checkbox #3 is checked
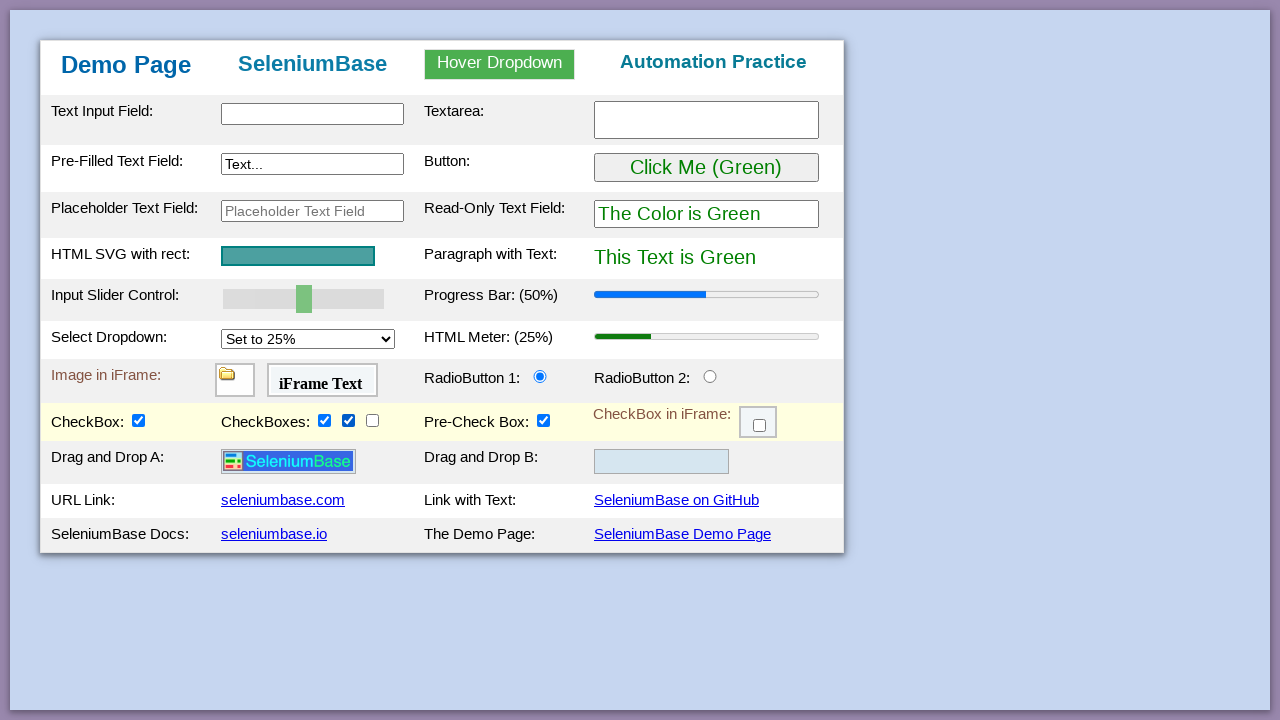

Selected checkbox #4
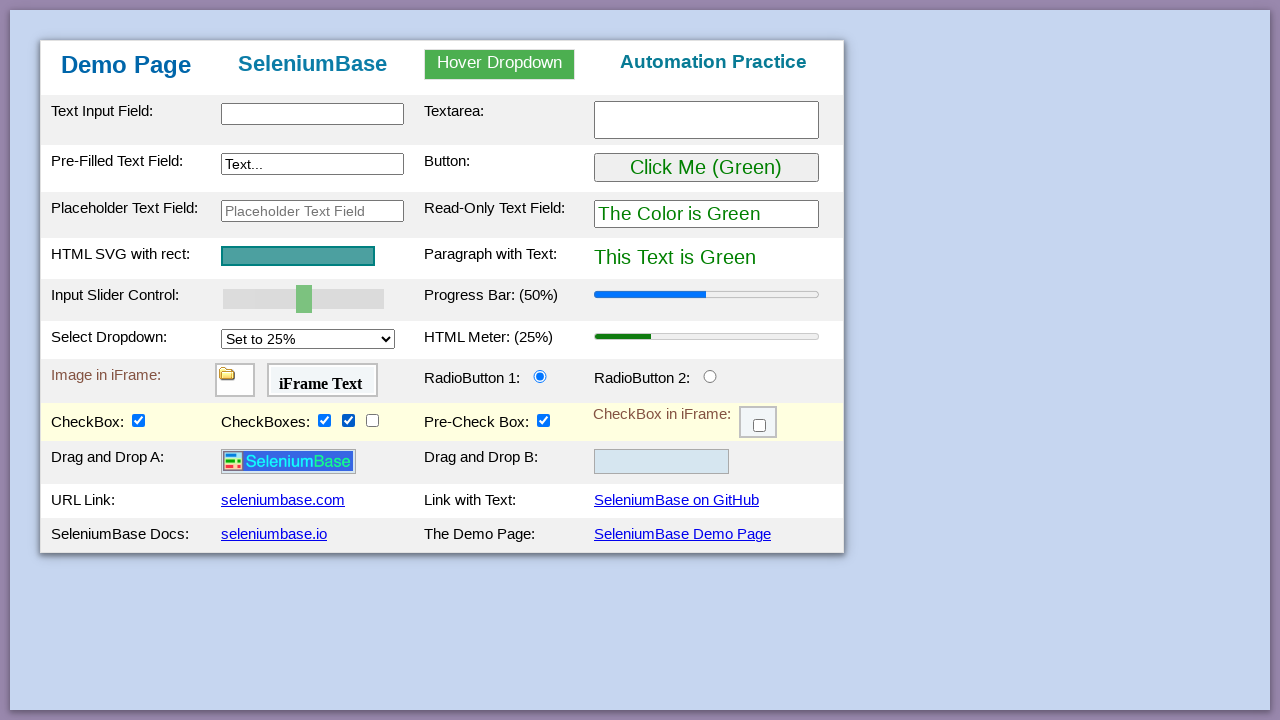

Clicked checkbox #4 to select it at (372, 420) on input[type='checkbox'] >> nth=3
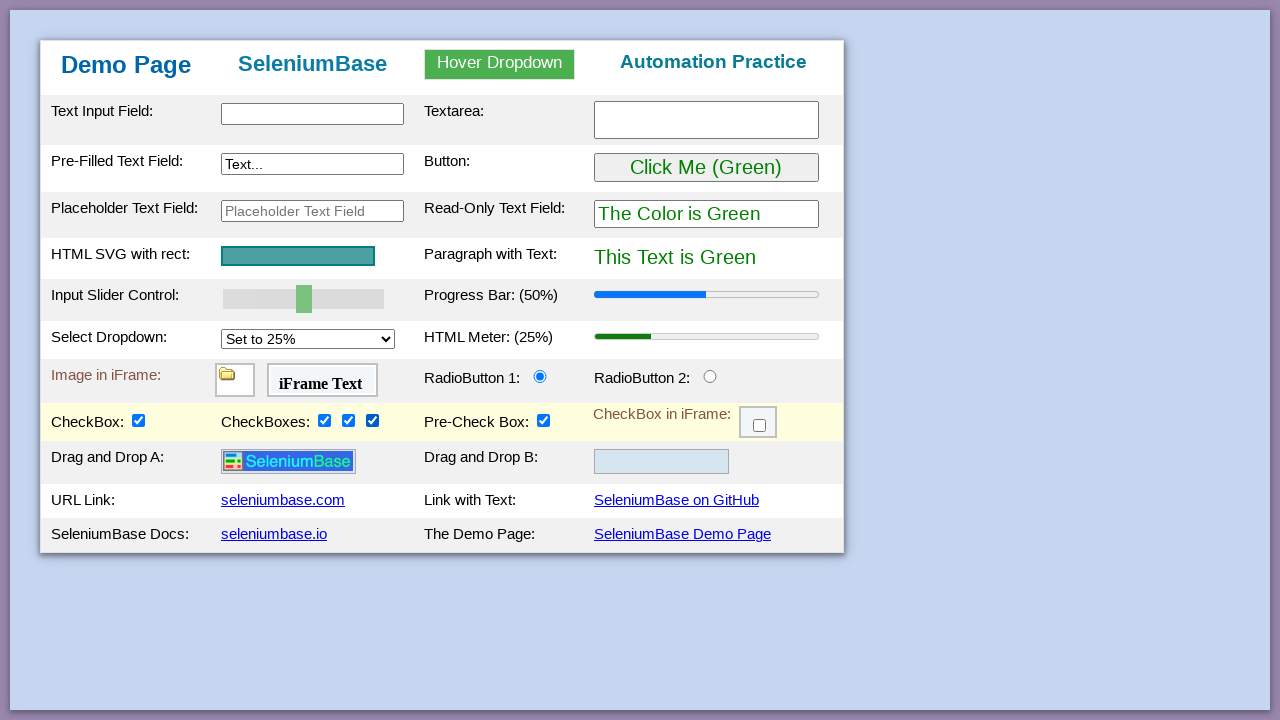

Verified checkbox #4 is checked
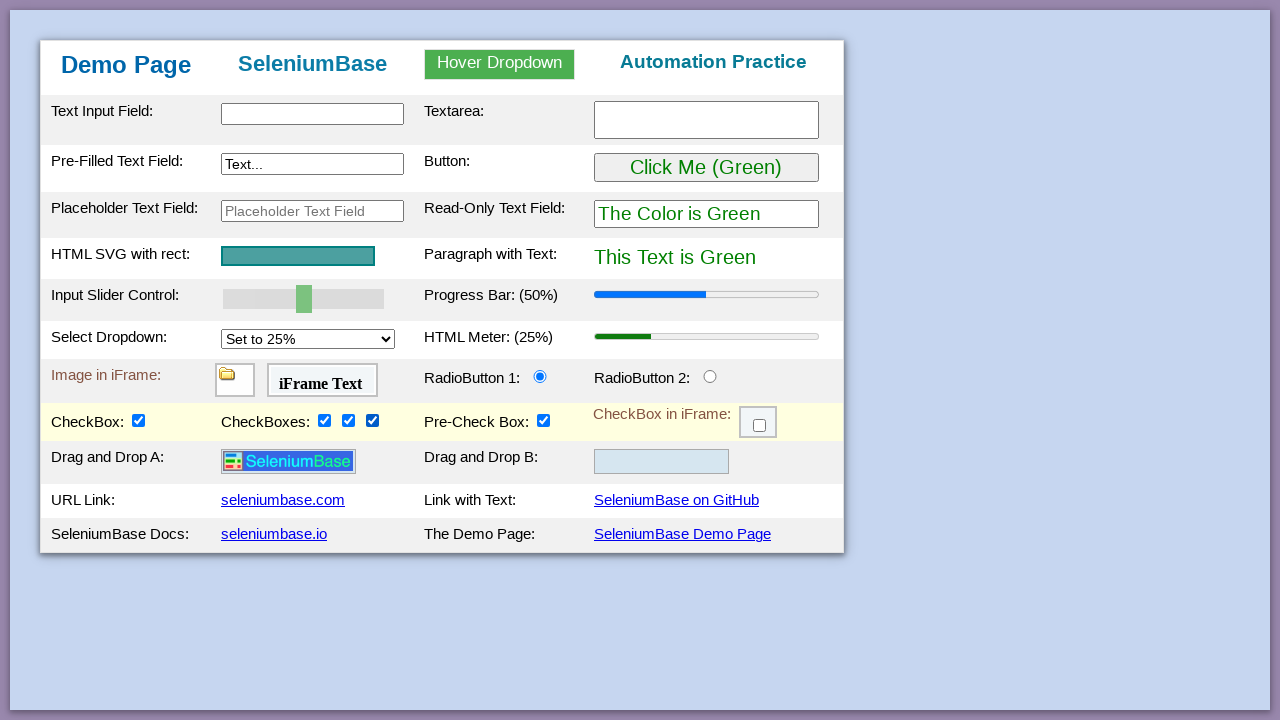

Selected checkbox #5
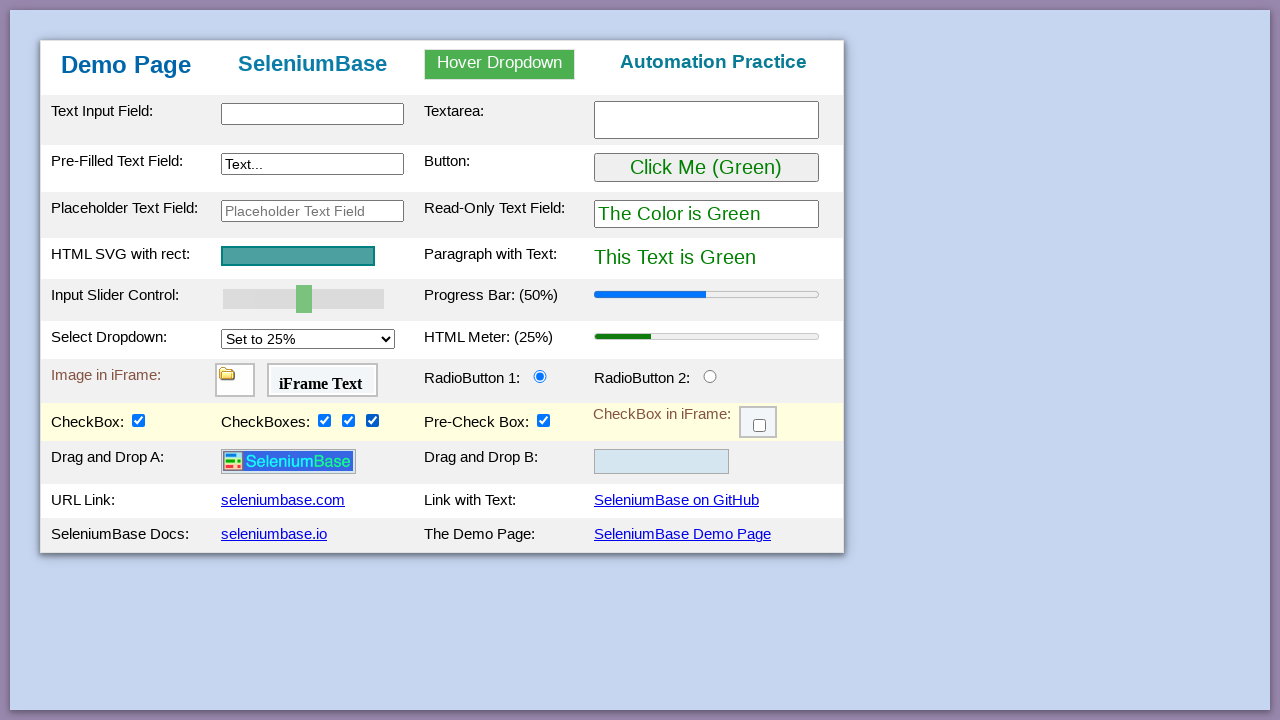

Verified checkbox #5 is checked
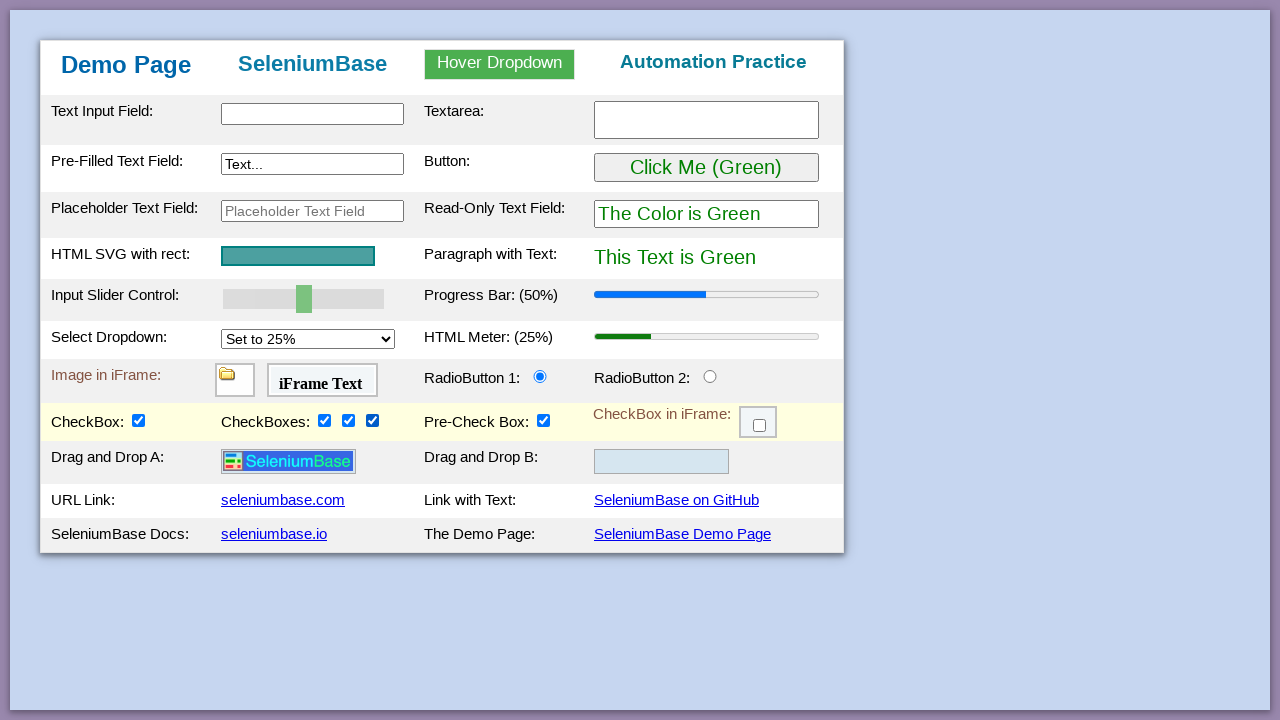

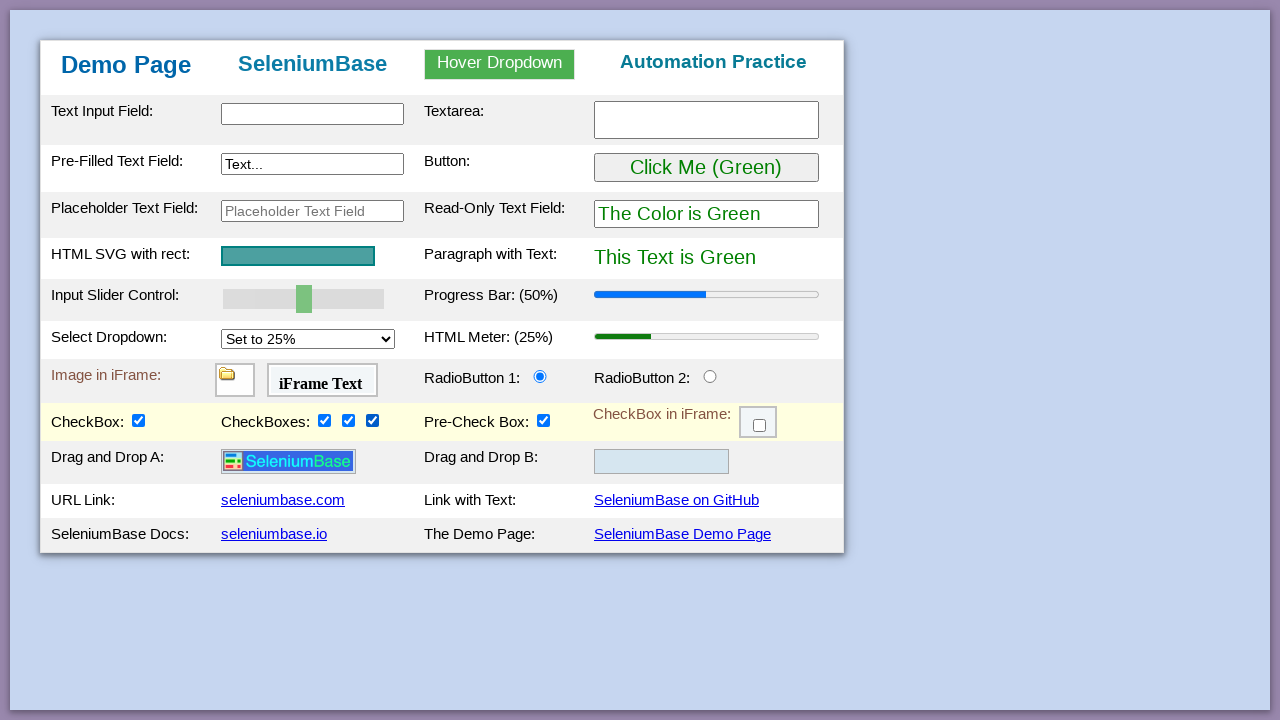